Tests window handling functionality by clicking a link that opens a new window, switching between windows, and verifying content in each window

Starting URL: https://the-internet.herokuapp.com/

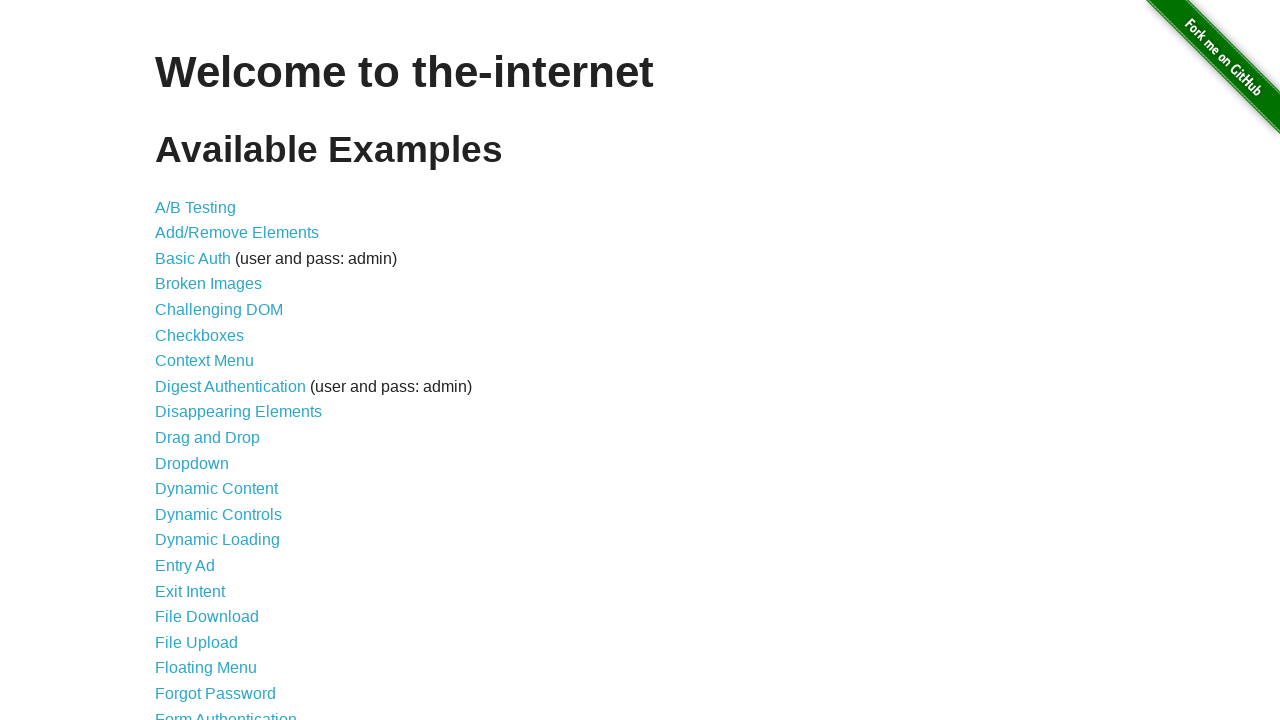

Clicked on 'Multiple Windows' link at (218, 369) on text=Multiple Windows
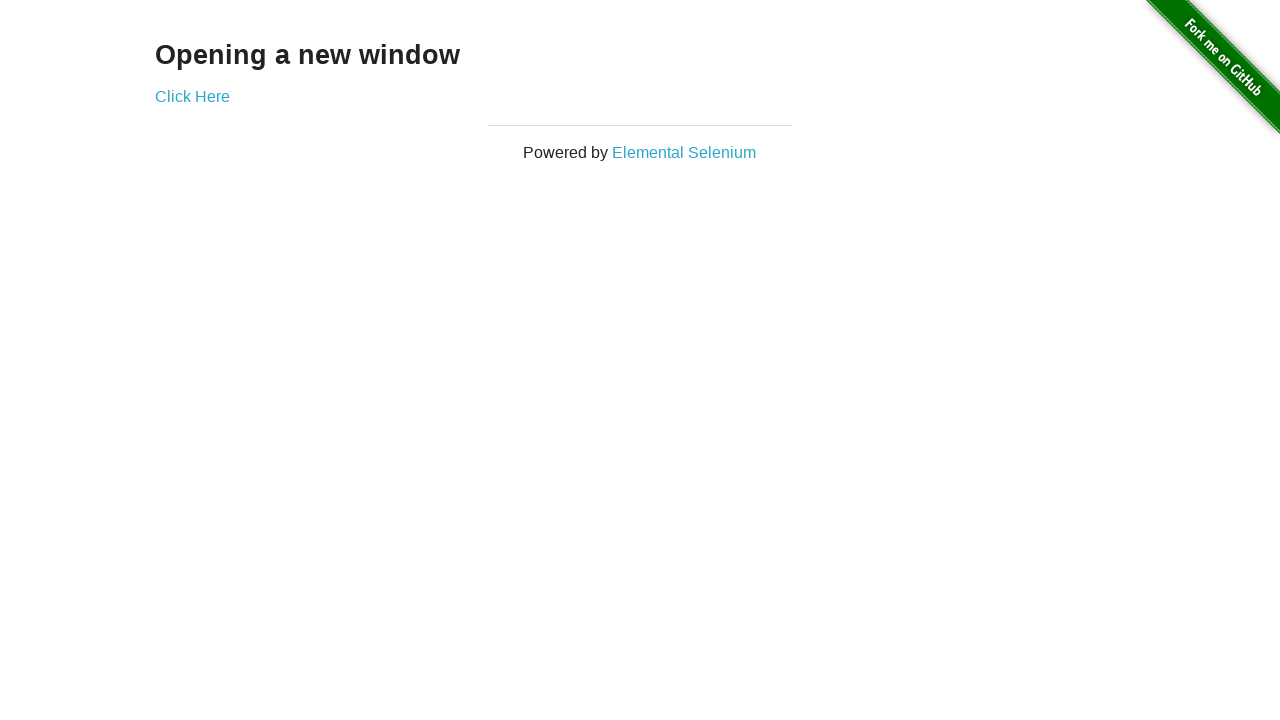

Clicked 'Click Here' link to open new window at (192, 96) on text=Click Here
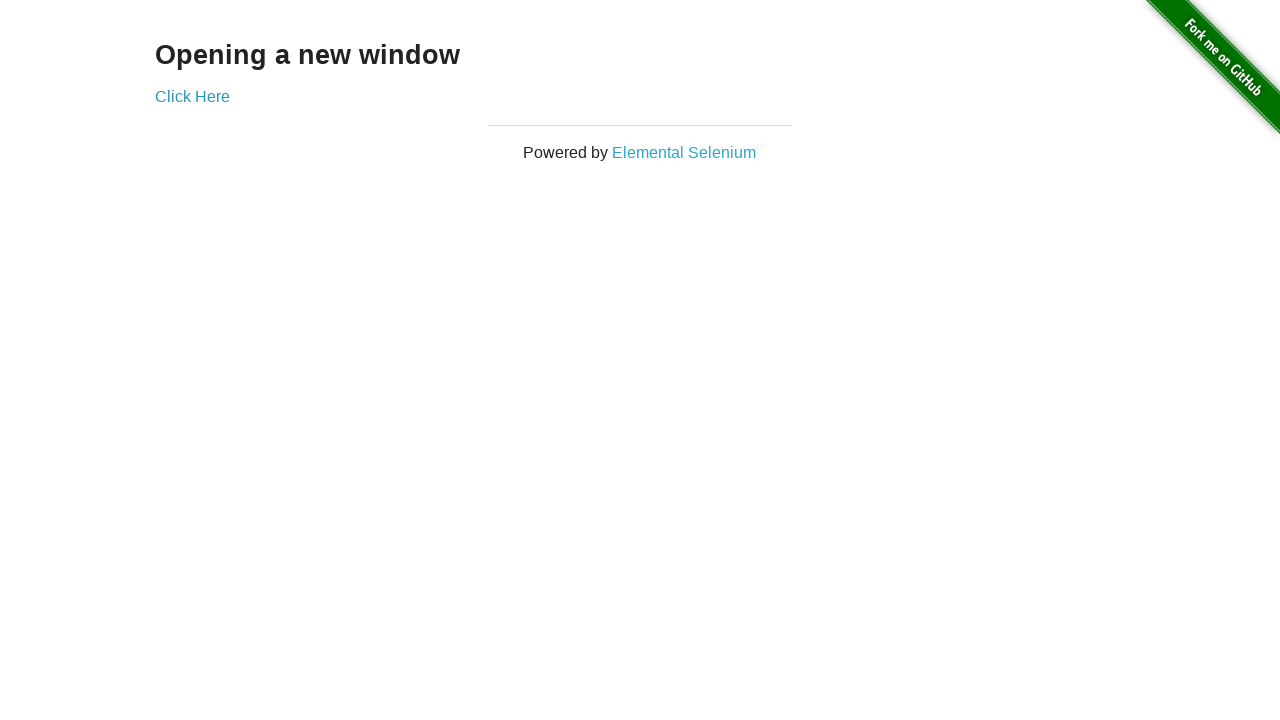

New window opened and reference captured
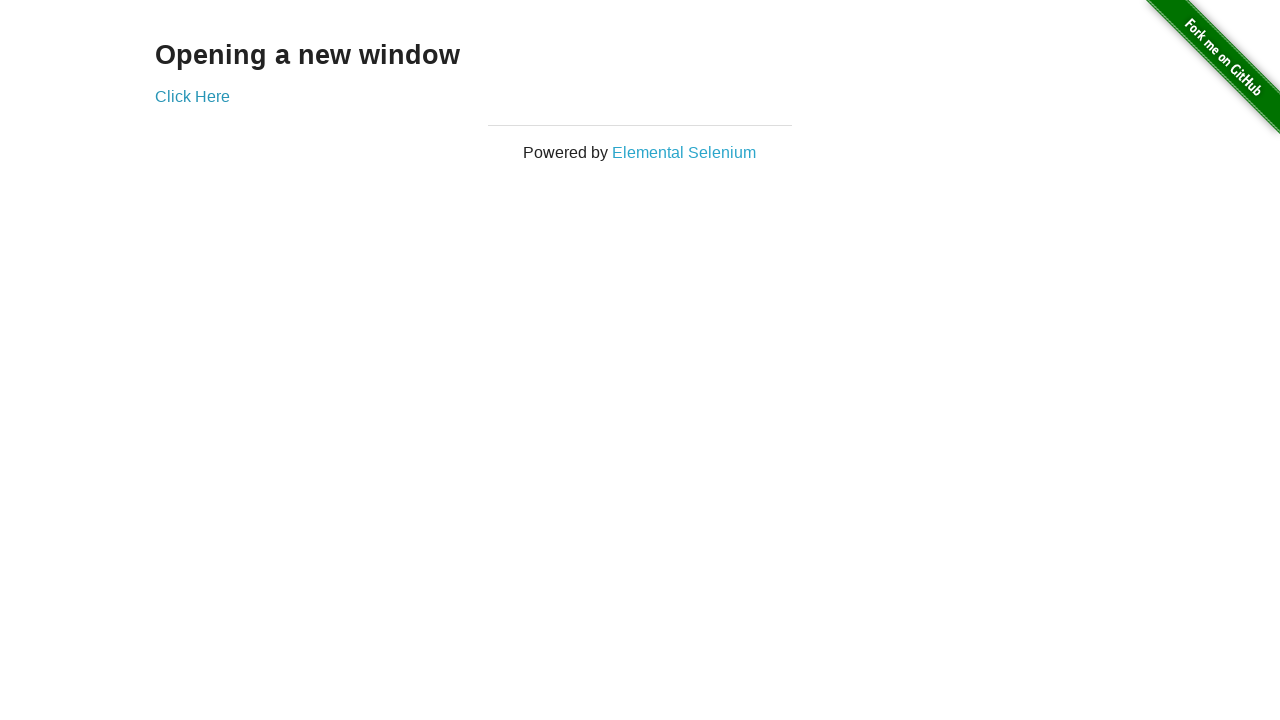

New page loaded completely
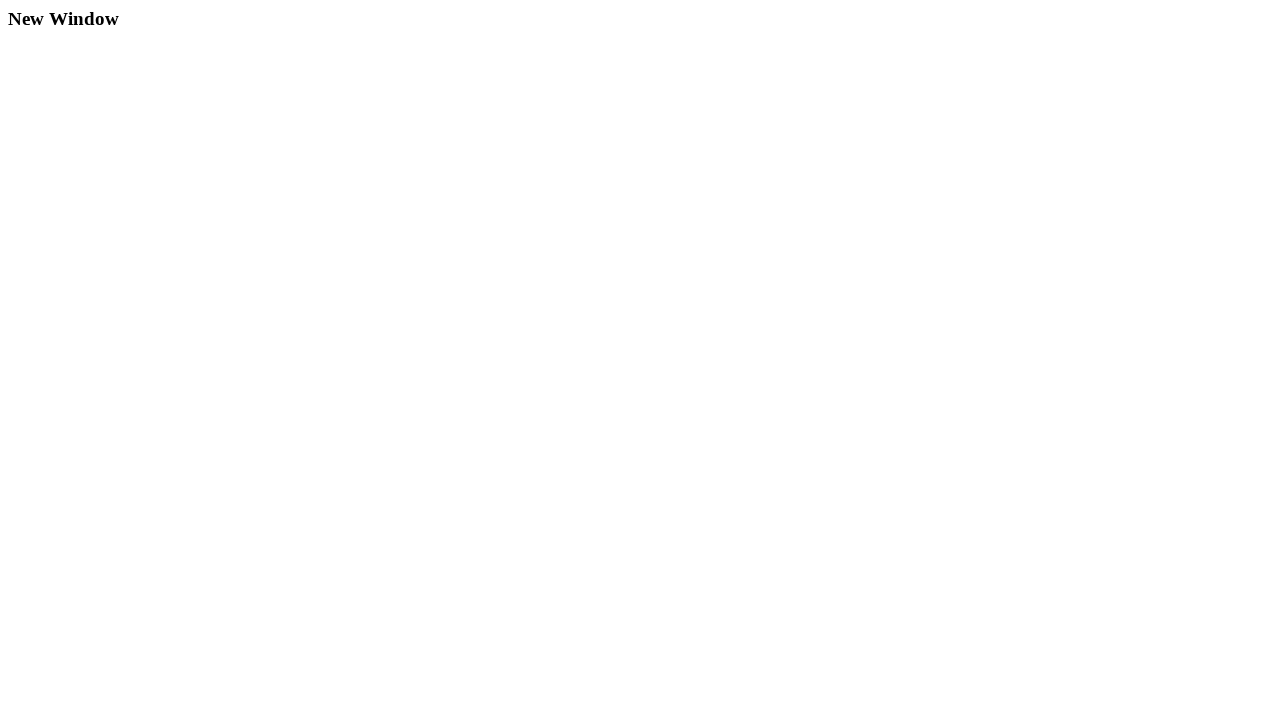

Retrieved heading text from new window: 'New Window'
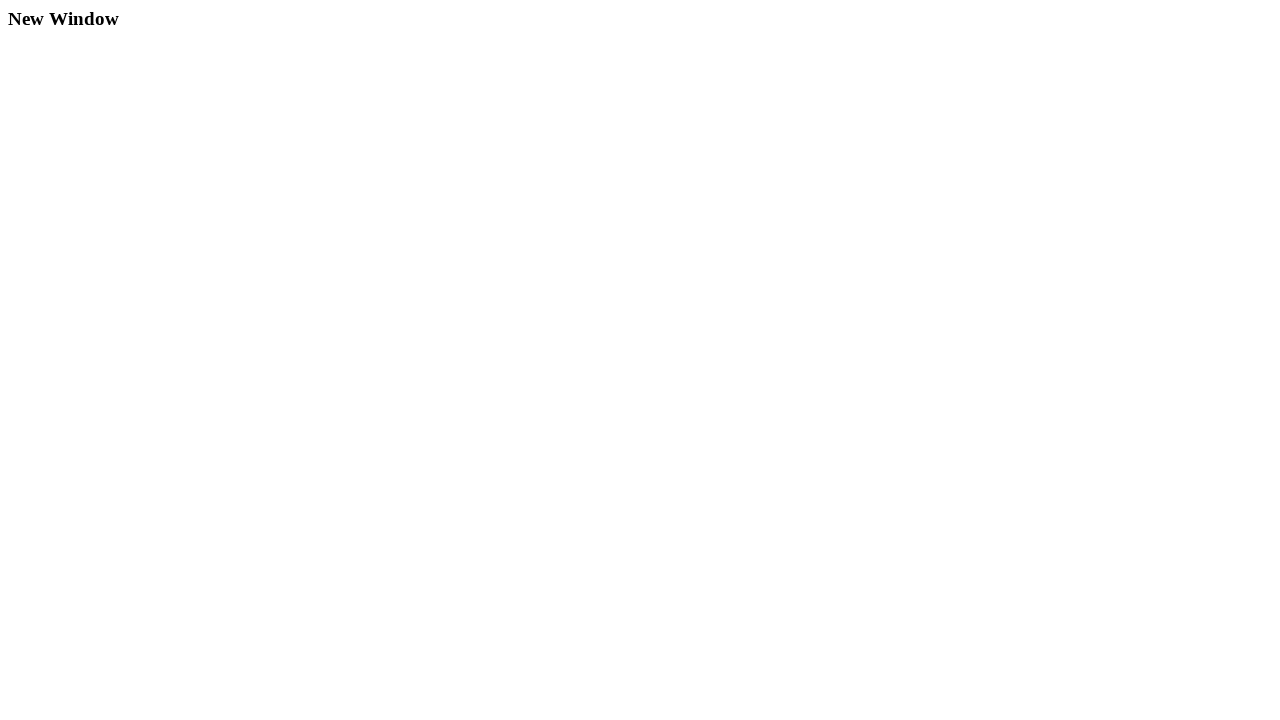

Retrieved heading text from original window: 'Opening a new window'
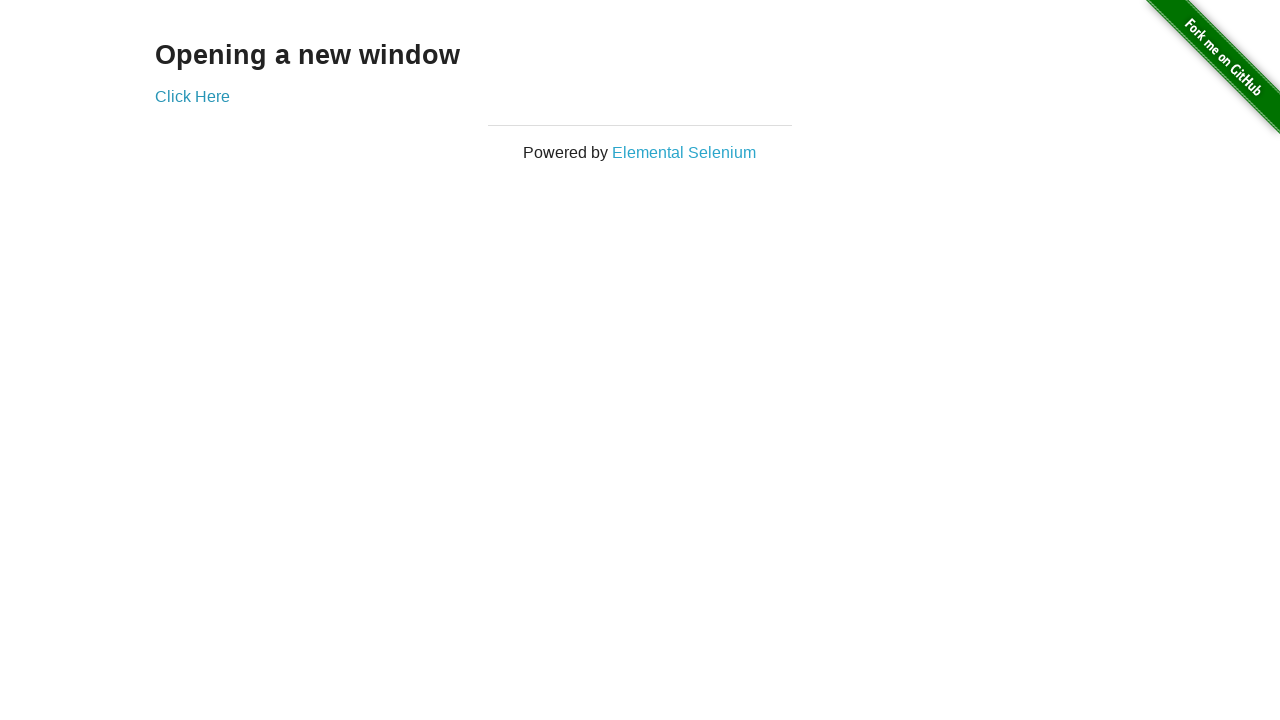

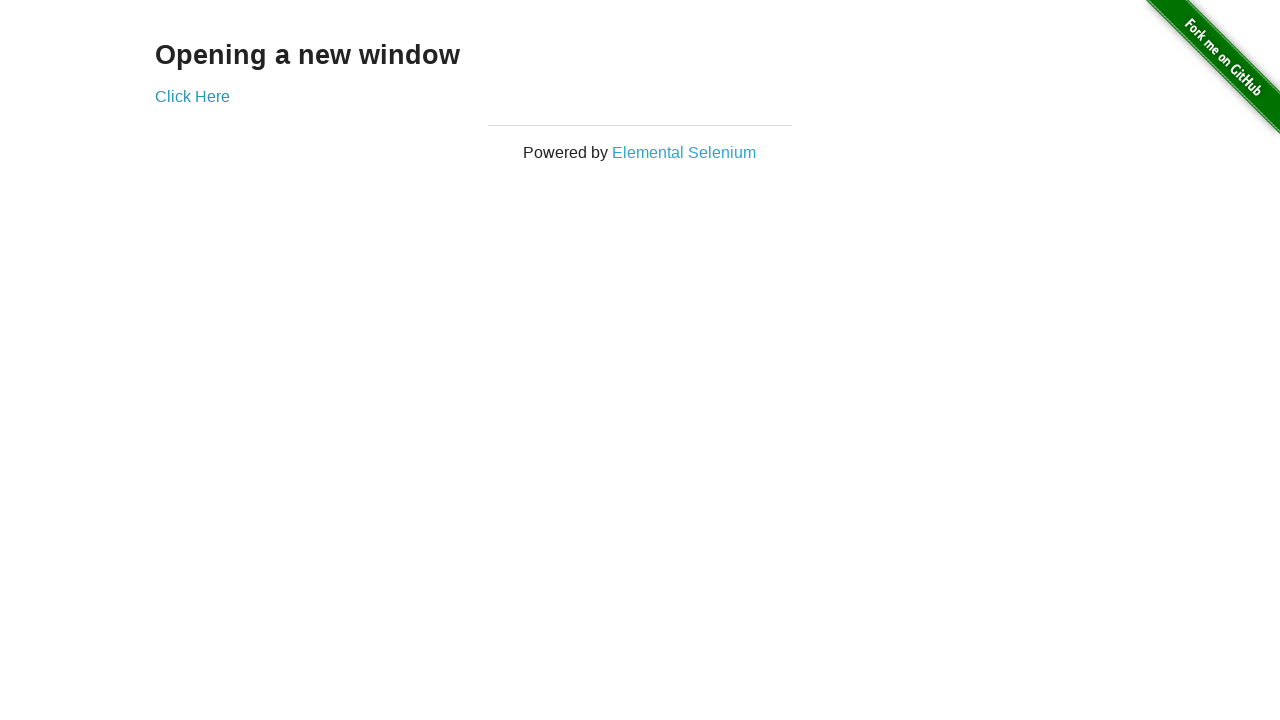